Tests drag and drop functionality by dragging an element and dropping it into a target area on jQuery UI demo page

Starting URL: https://jqueryui.com/droppable/

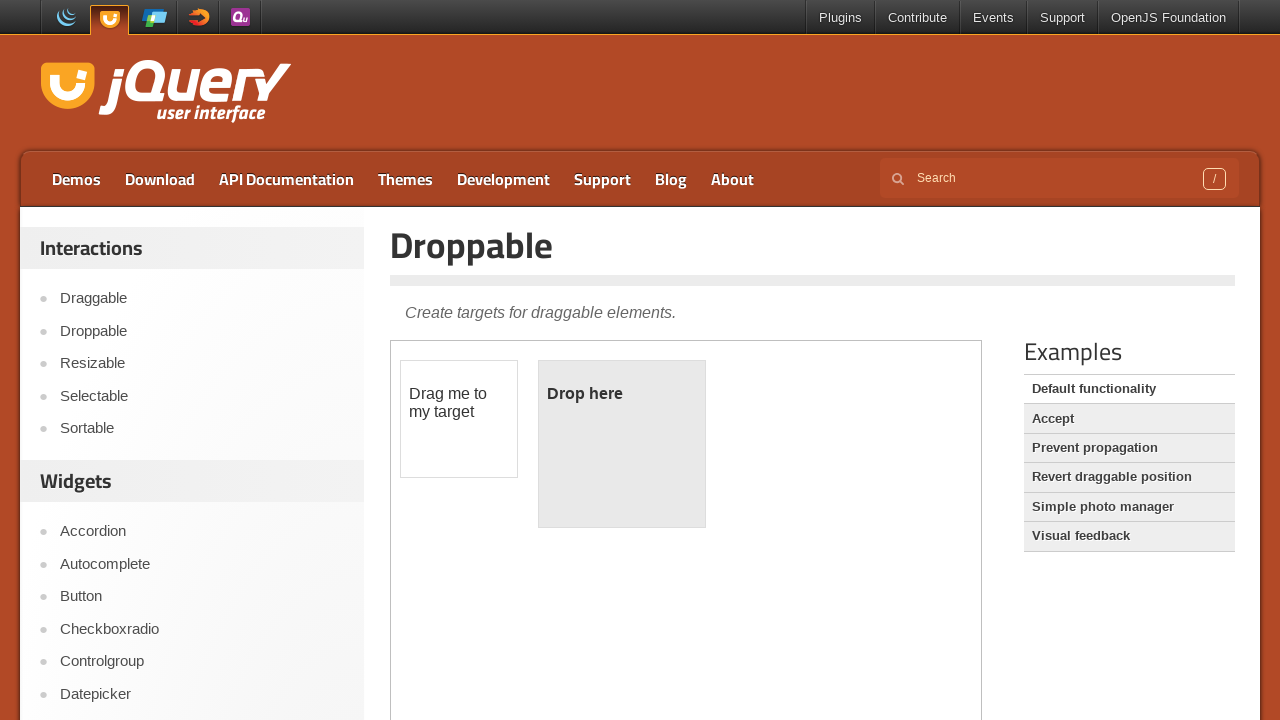

Located iframe containing drag and drop demo
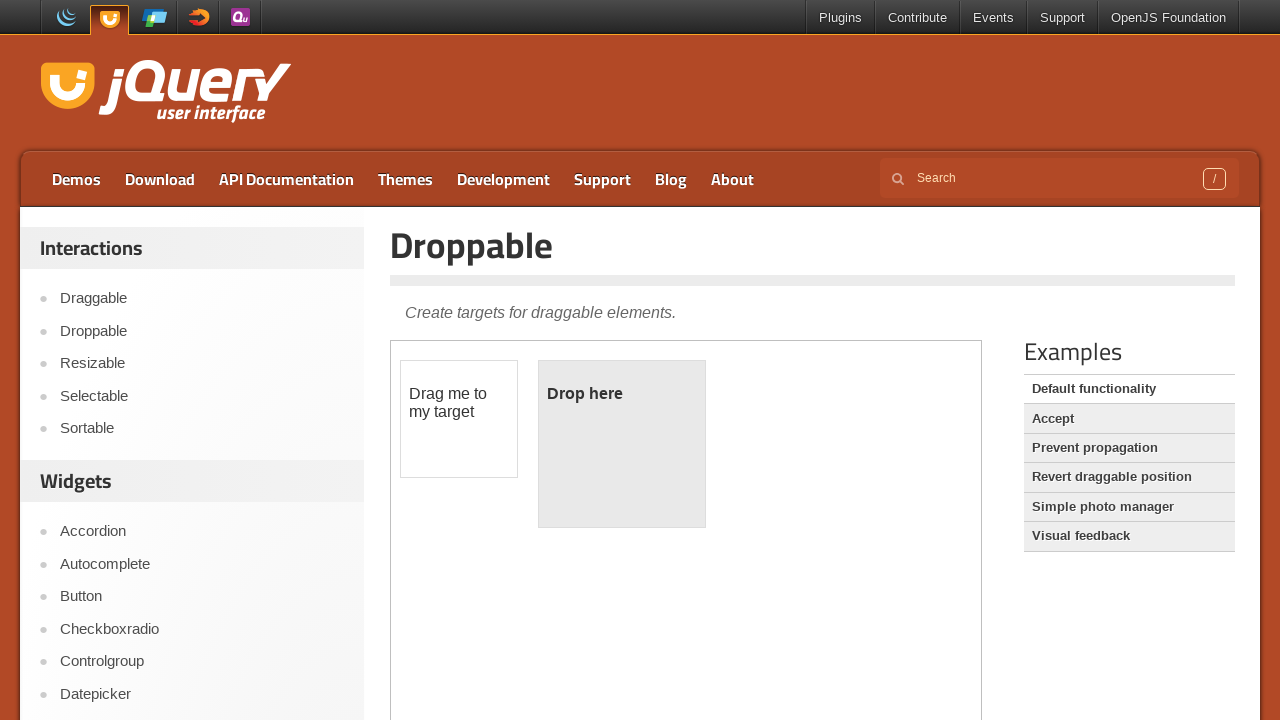

Located draggable element
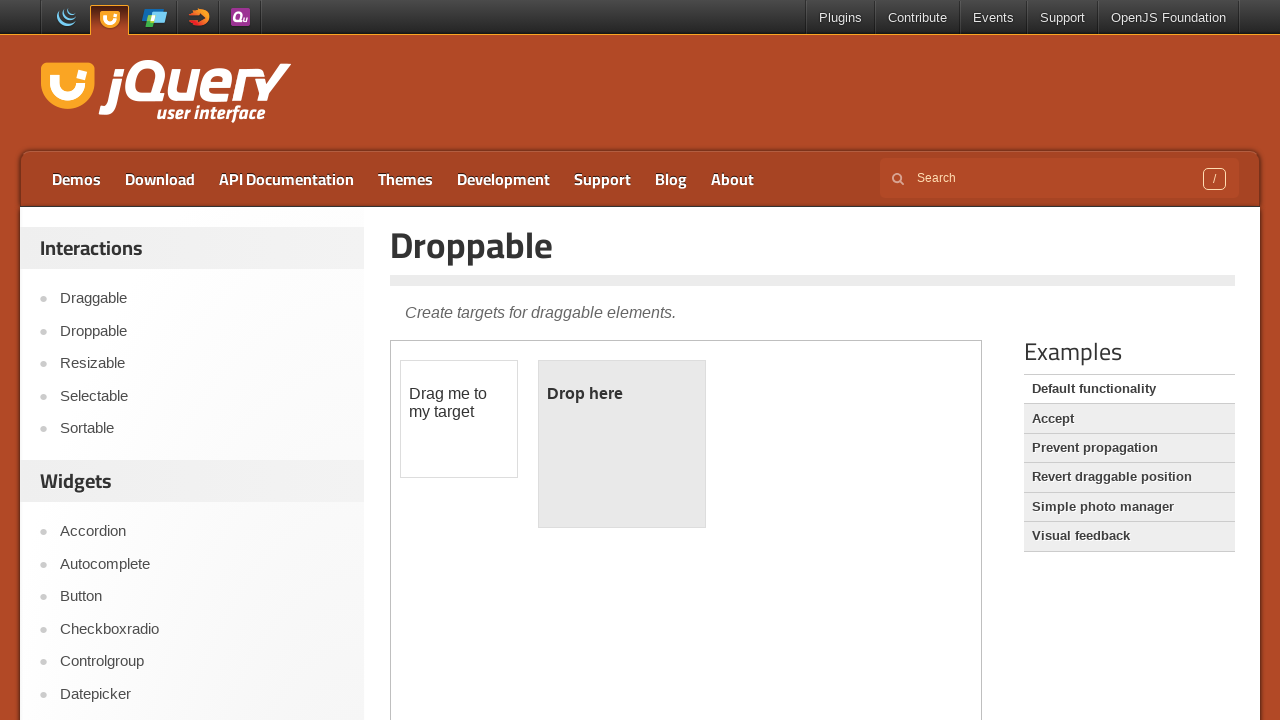

Located droppable target area
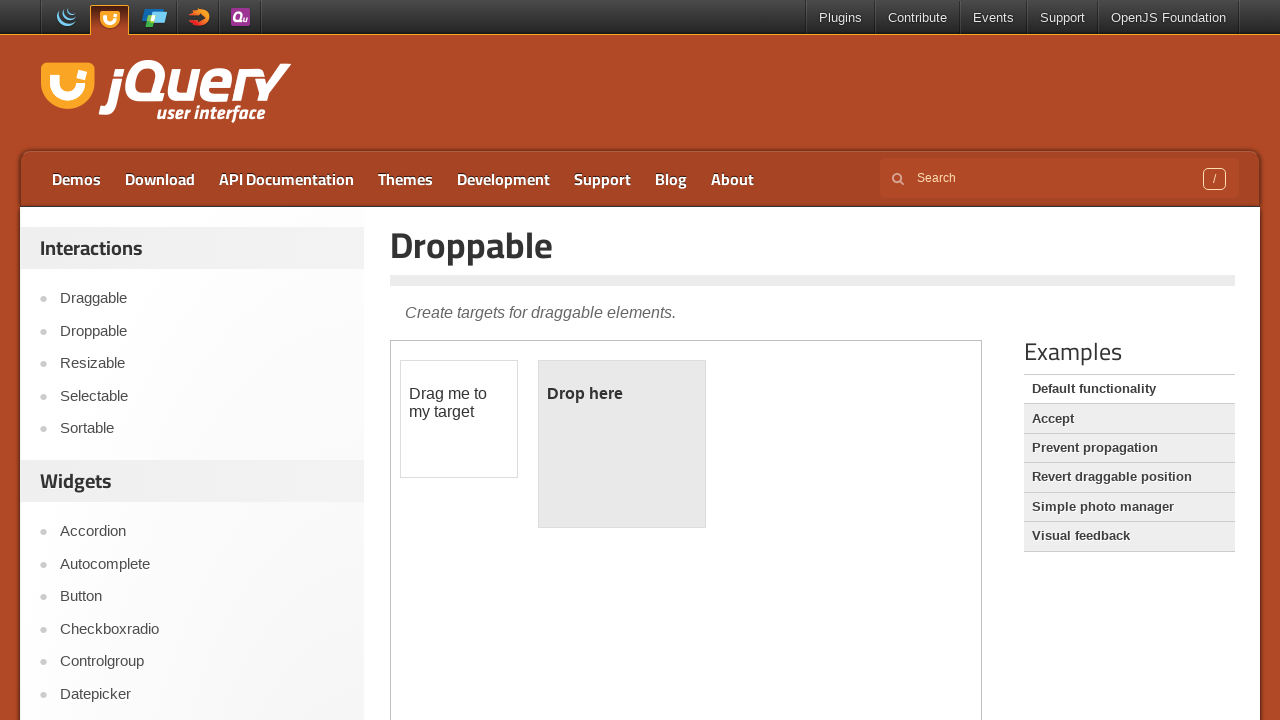

Dragged element to droppable target area at (622, 444)
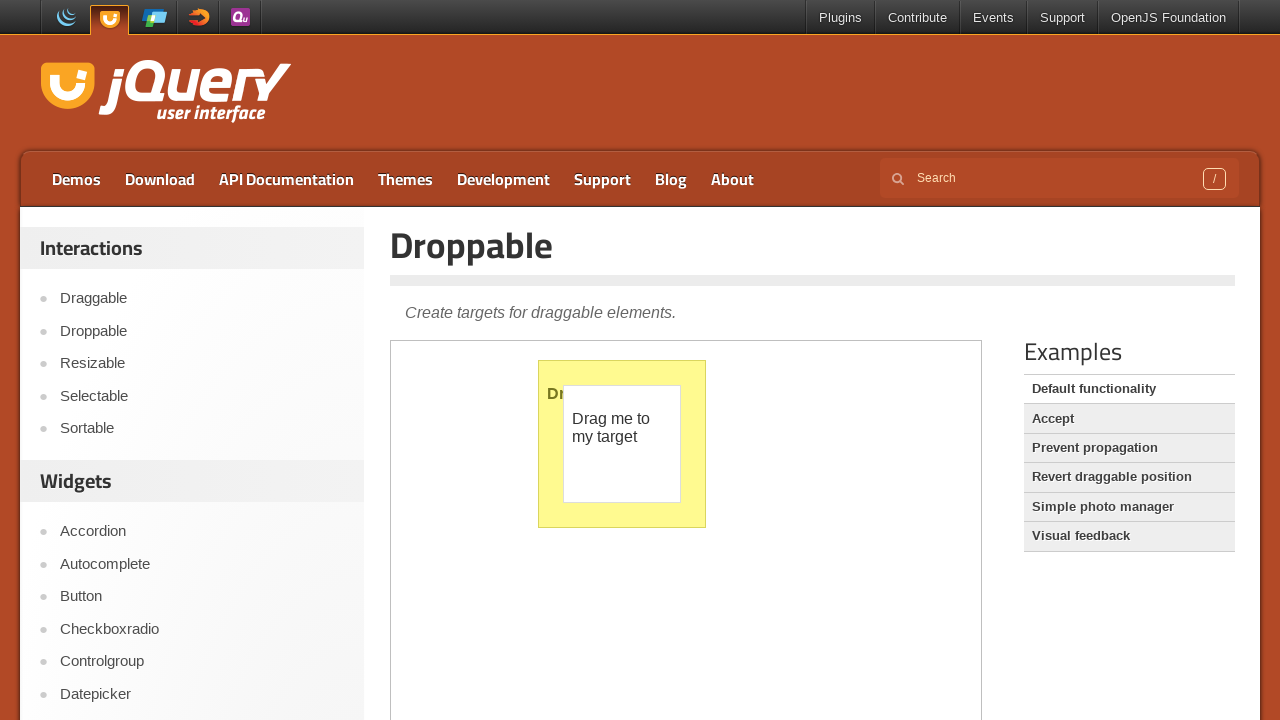

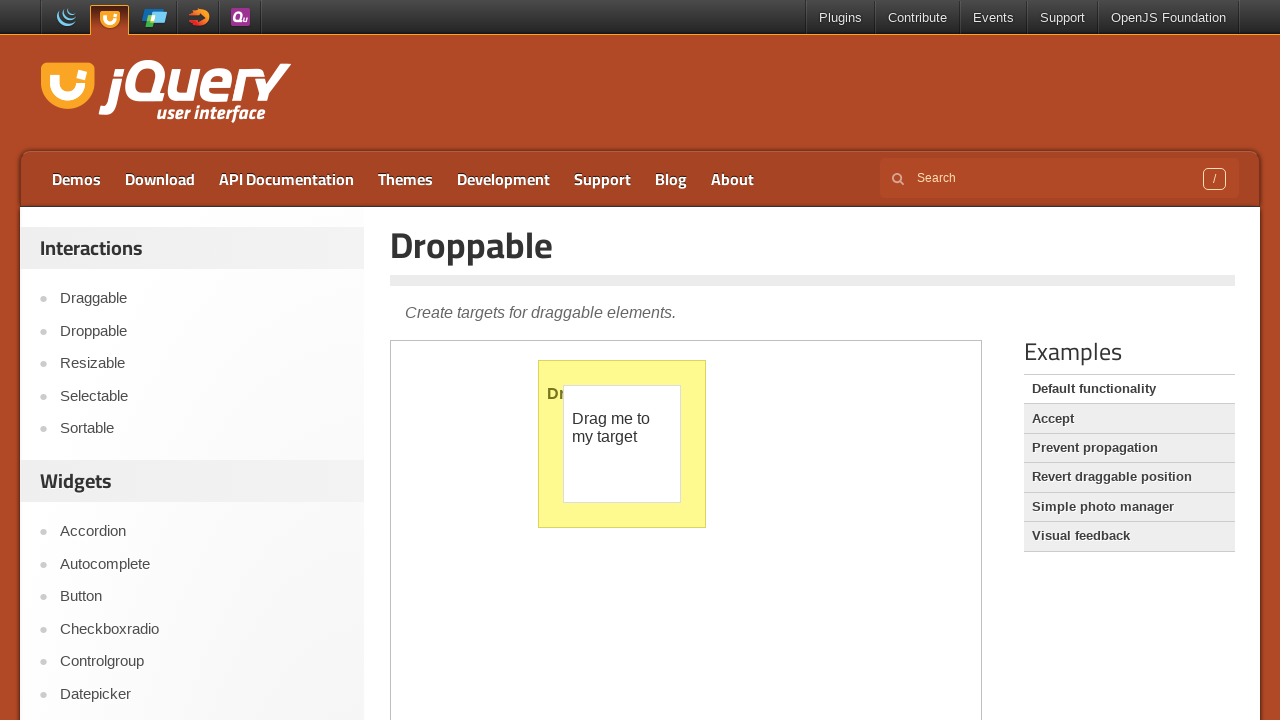